Tests hover menu interaction by moving to a blog menu element, hovering to reveal dropdown options, and clicking on a specific link within the dropdown

Starting URL: https://omayo.blogspot.com/

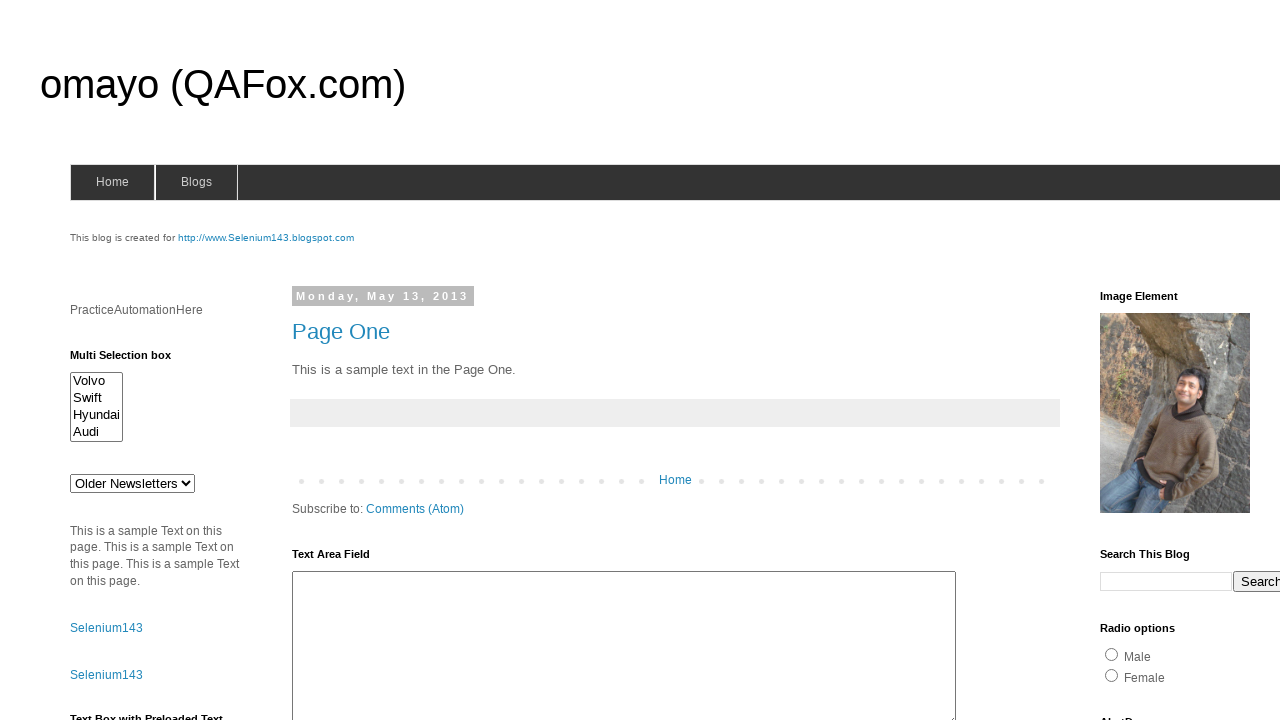

Hovered over blogs menu to reveal dropdown options at (196, 182) on #blogsmenu
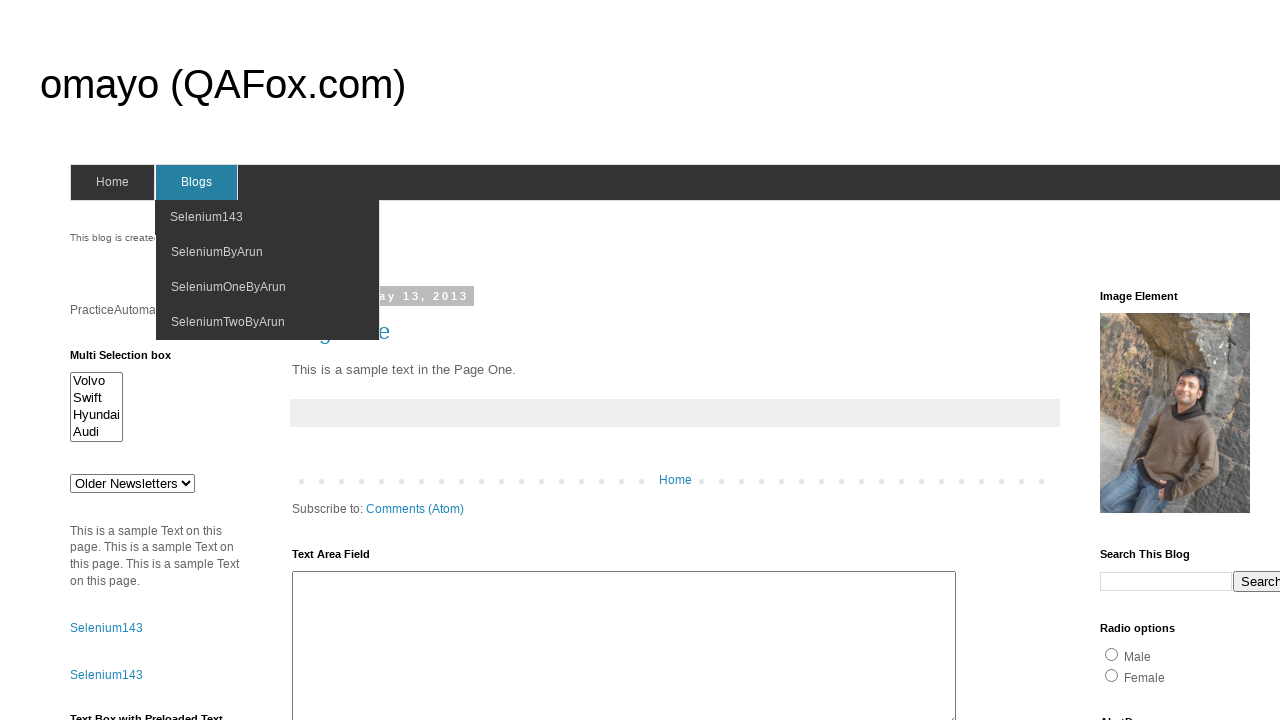

Clicked on Selenium143 link within the dropdown menu at (206, 217) on xpath=//a/span[text()='Selenium143']
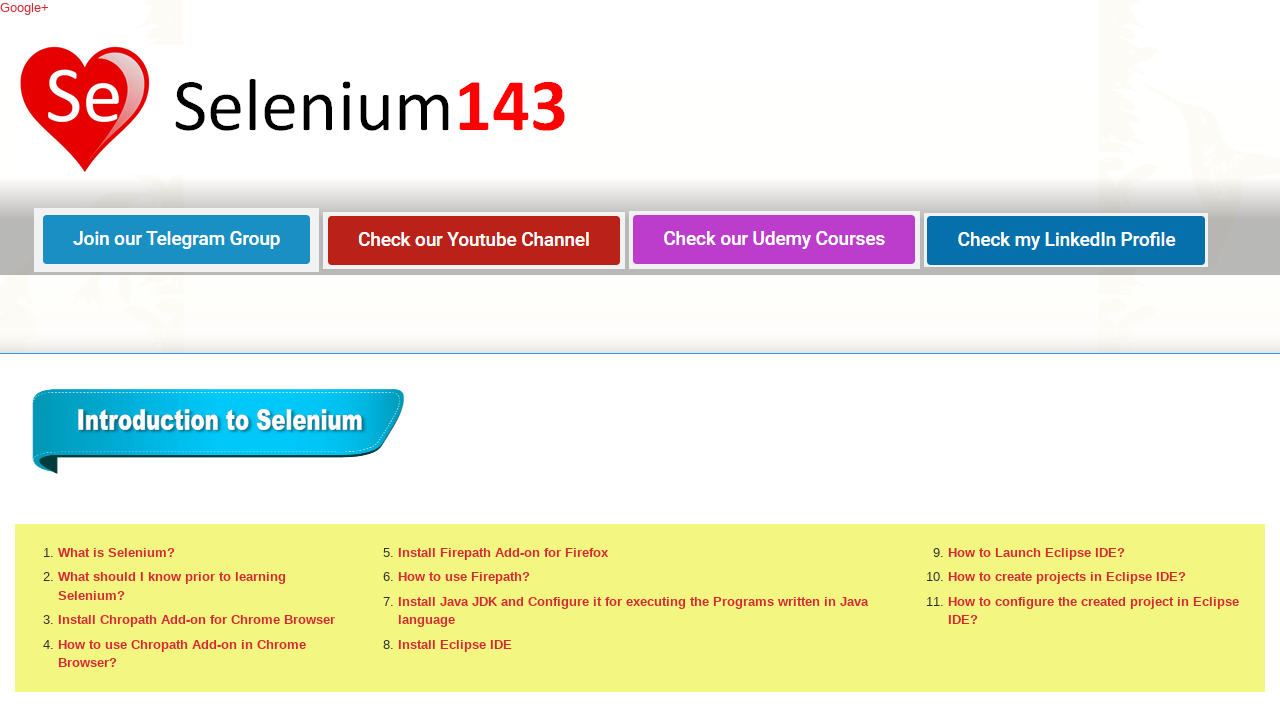

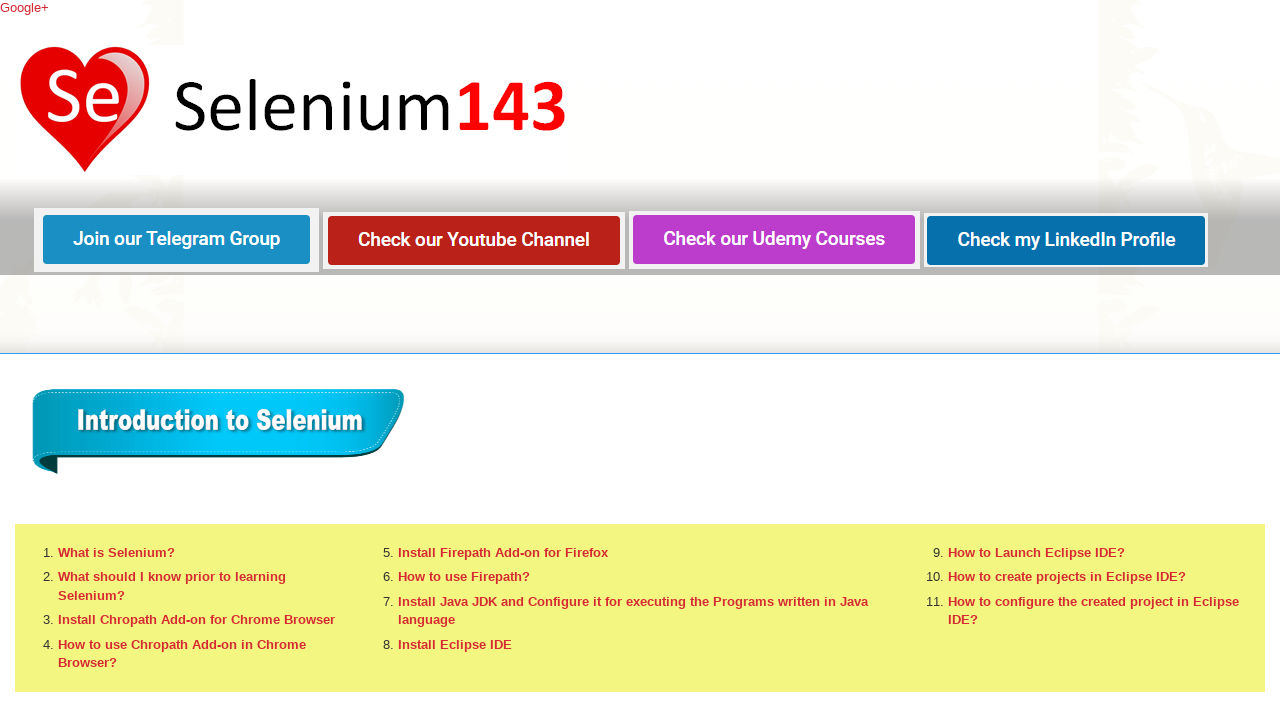